Verifies whether a checkbox element is selected on the CMS portal page

Starting URL: https://portal.cms.gov/portal/

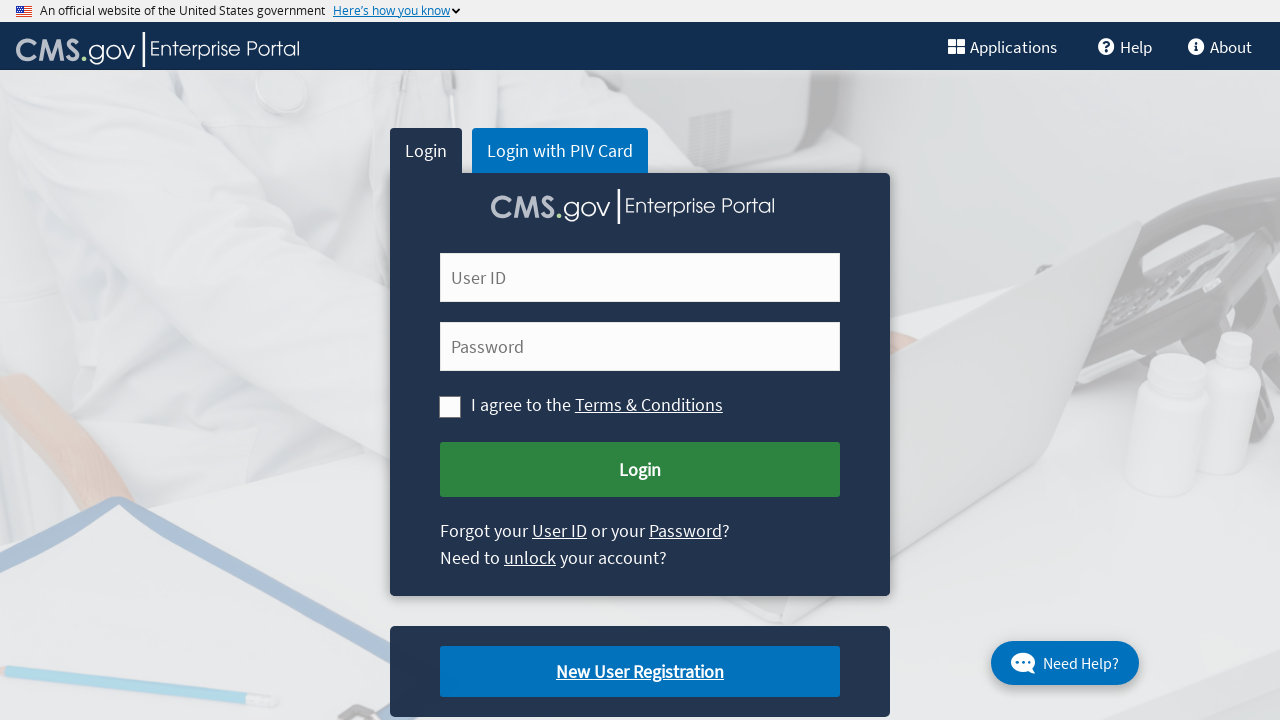

Navigated to CMS portal home page
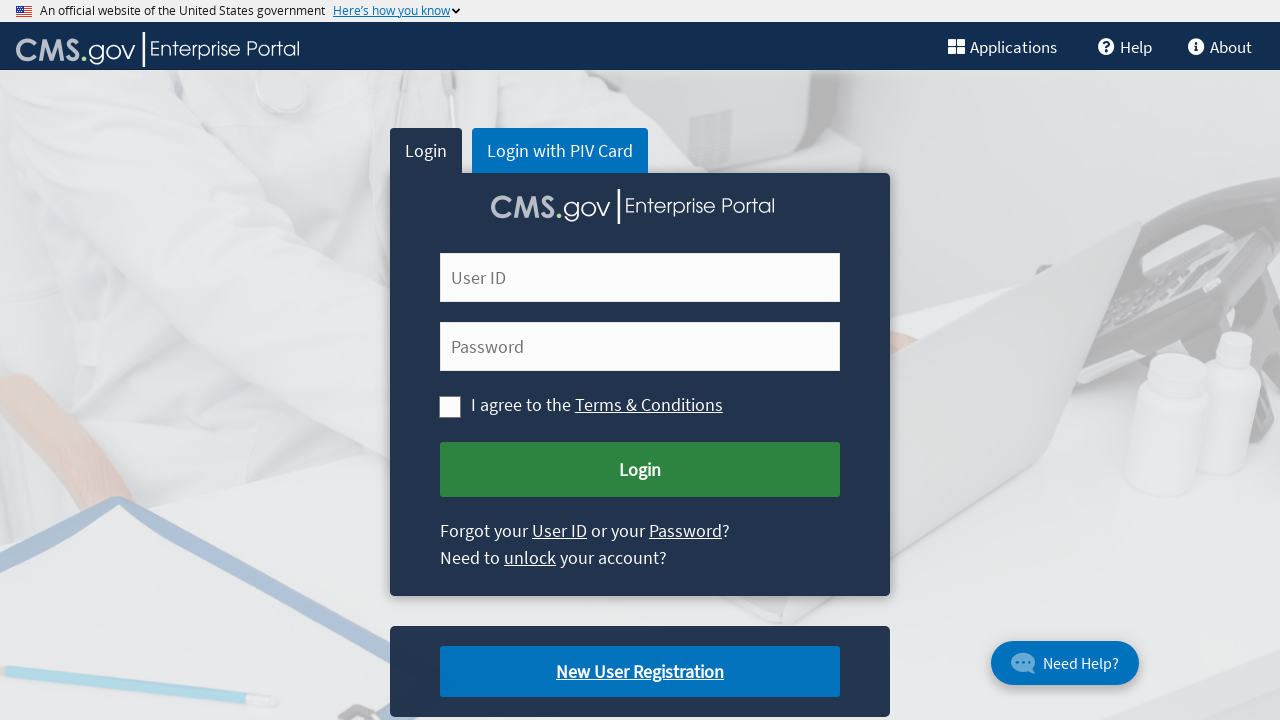

Located checkbox element with id 'checkd'
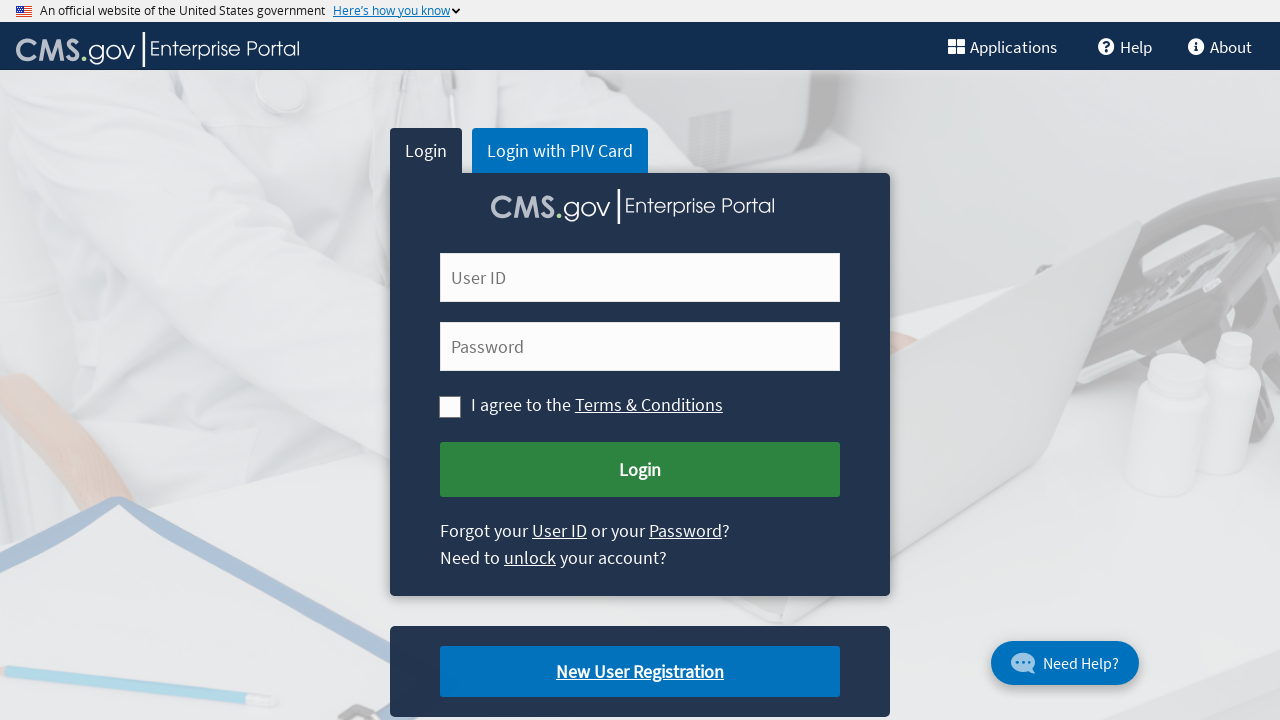

Verified checkbox selection status: False
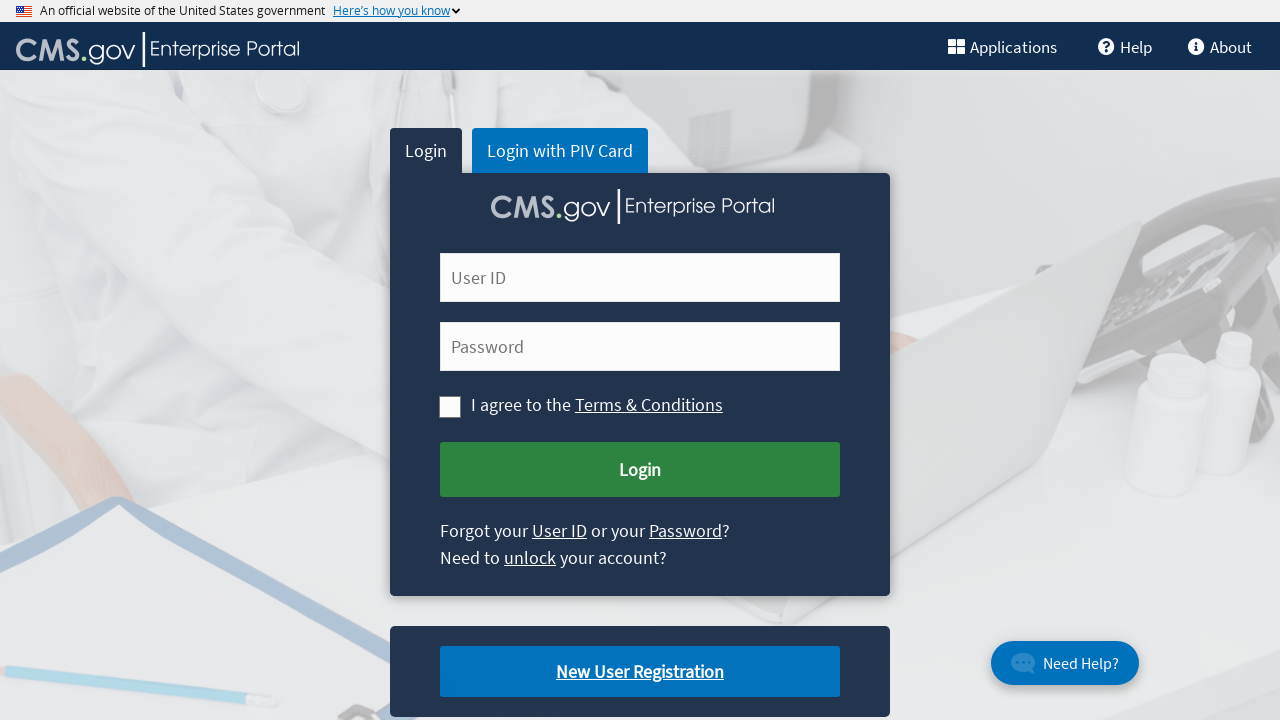

Printed checkbox selection result to console
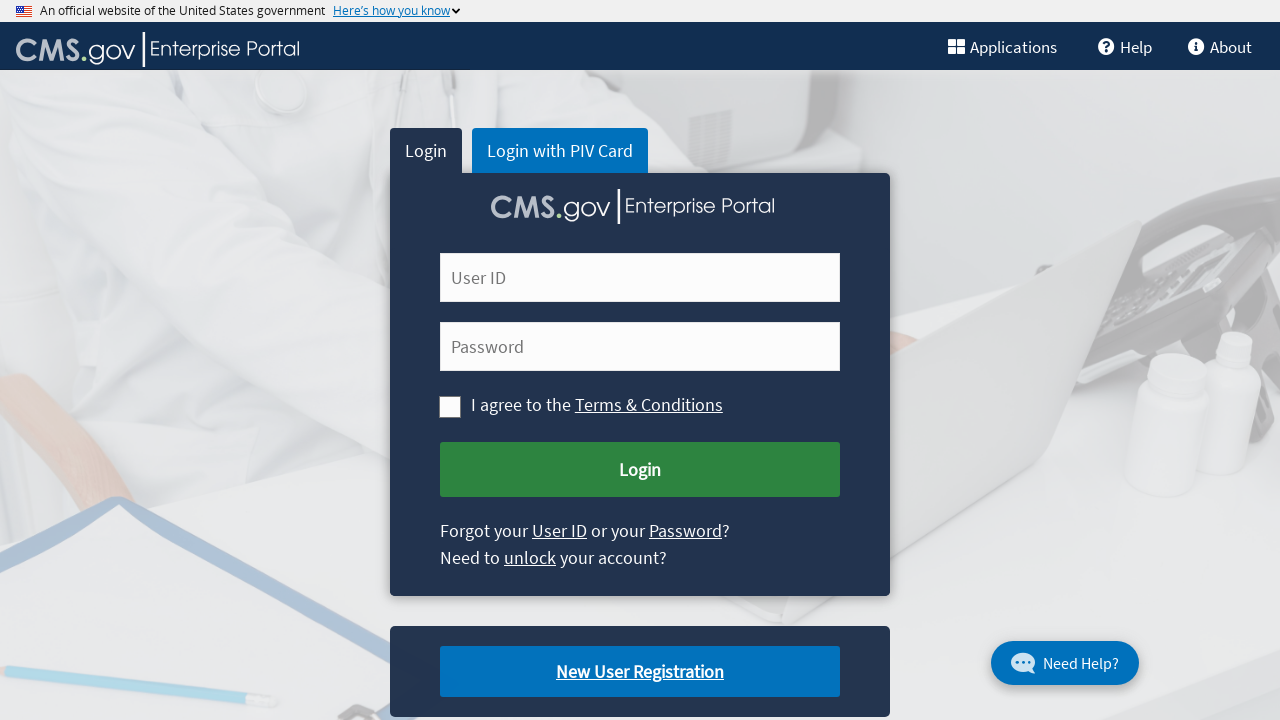

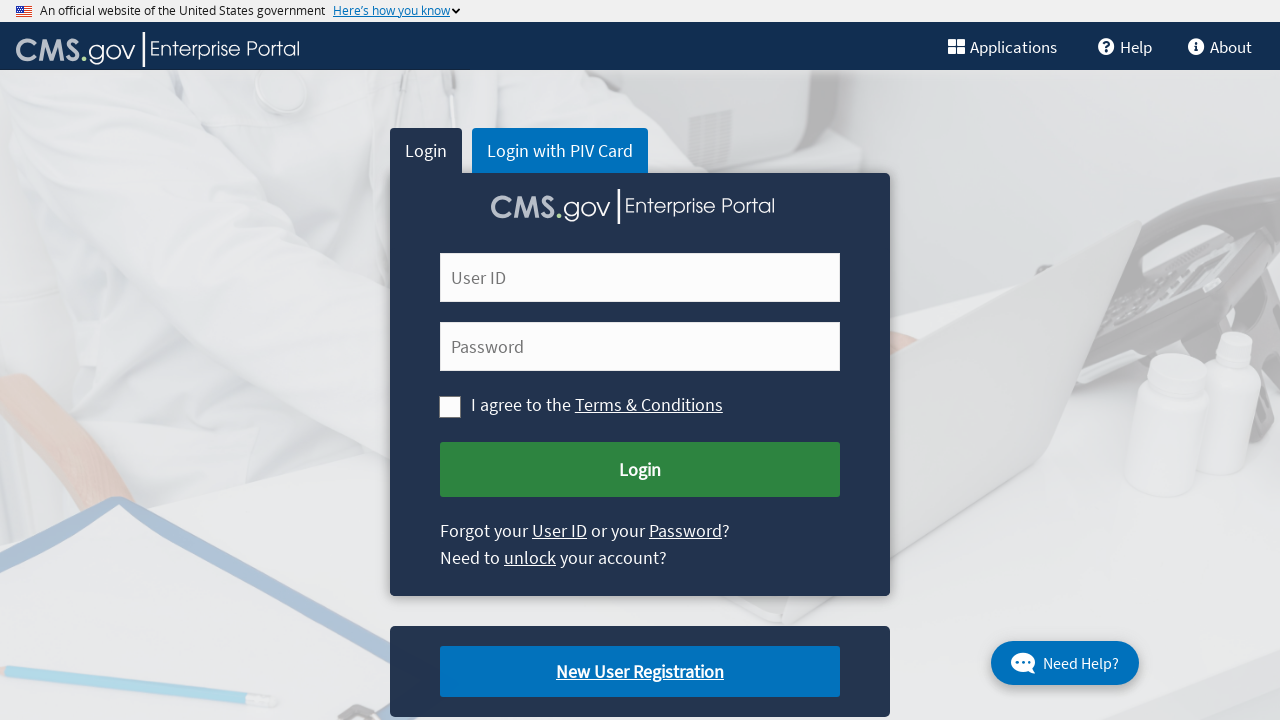